Verifies that there are exactly 5 elements with class "test" on the page and checks that the second button has the expected value text

Starting URL: https://kristinek.github.io/site/examples/locators

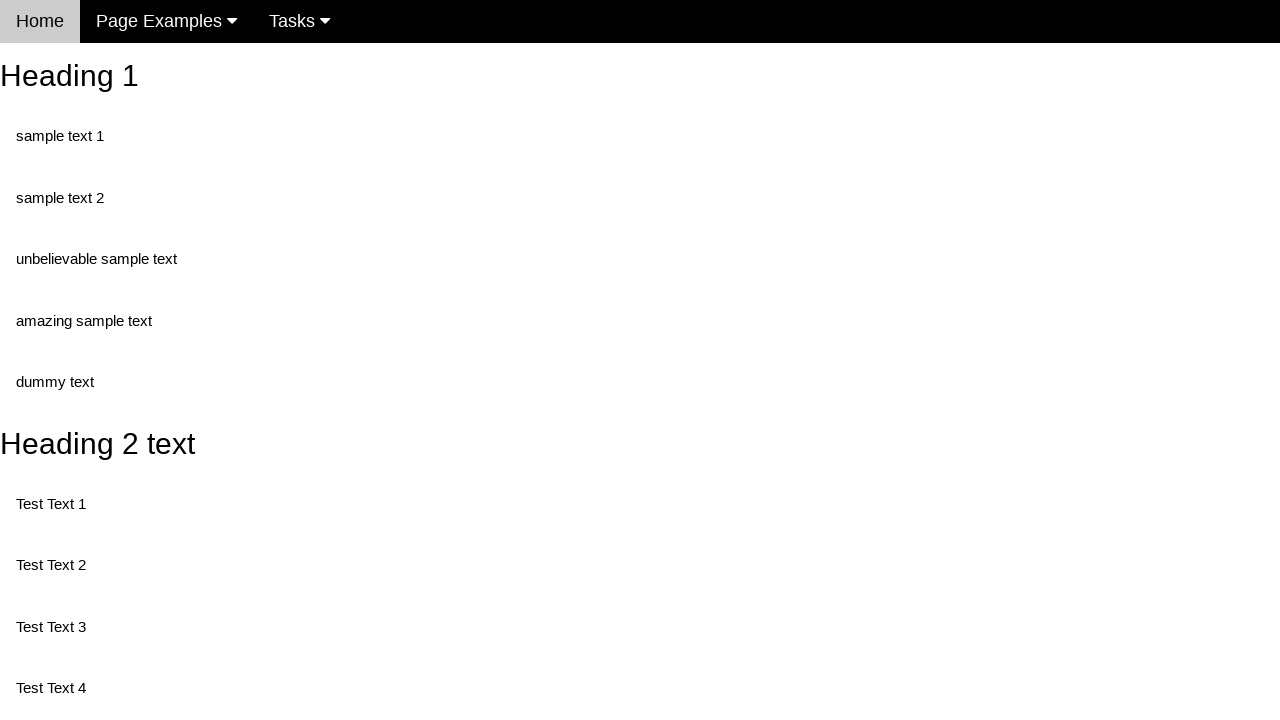

Navigated to locators example page
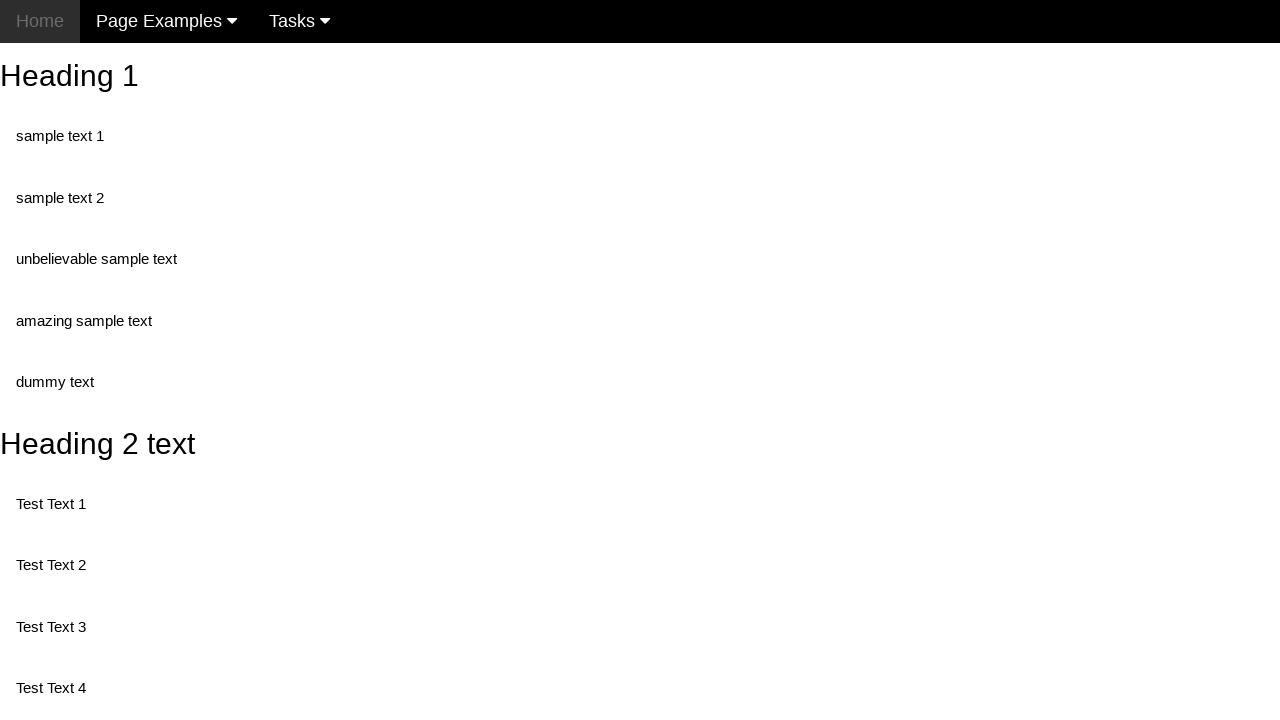

Located all elements with class 'test'
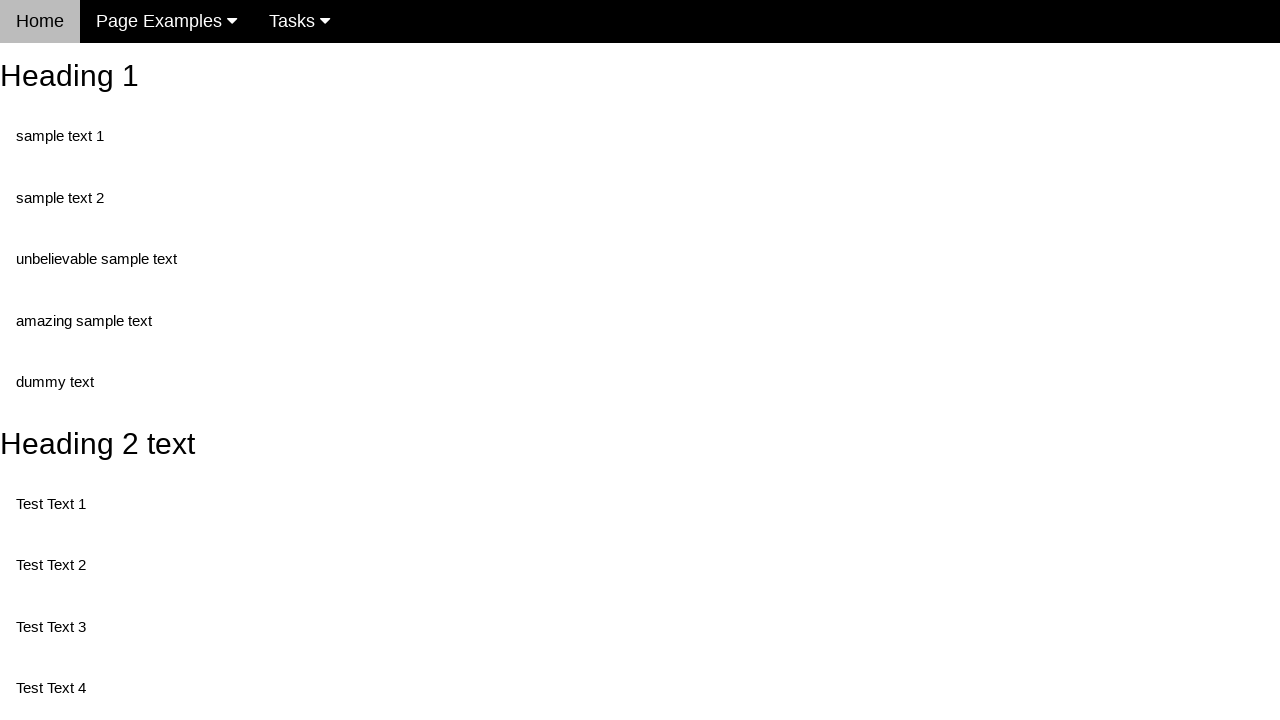

Verified that exactly 5 elements with class 'test' exist on the page
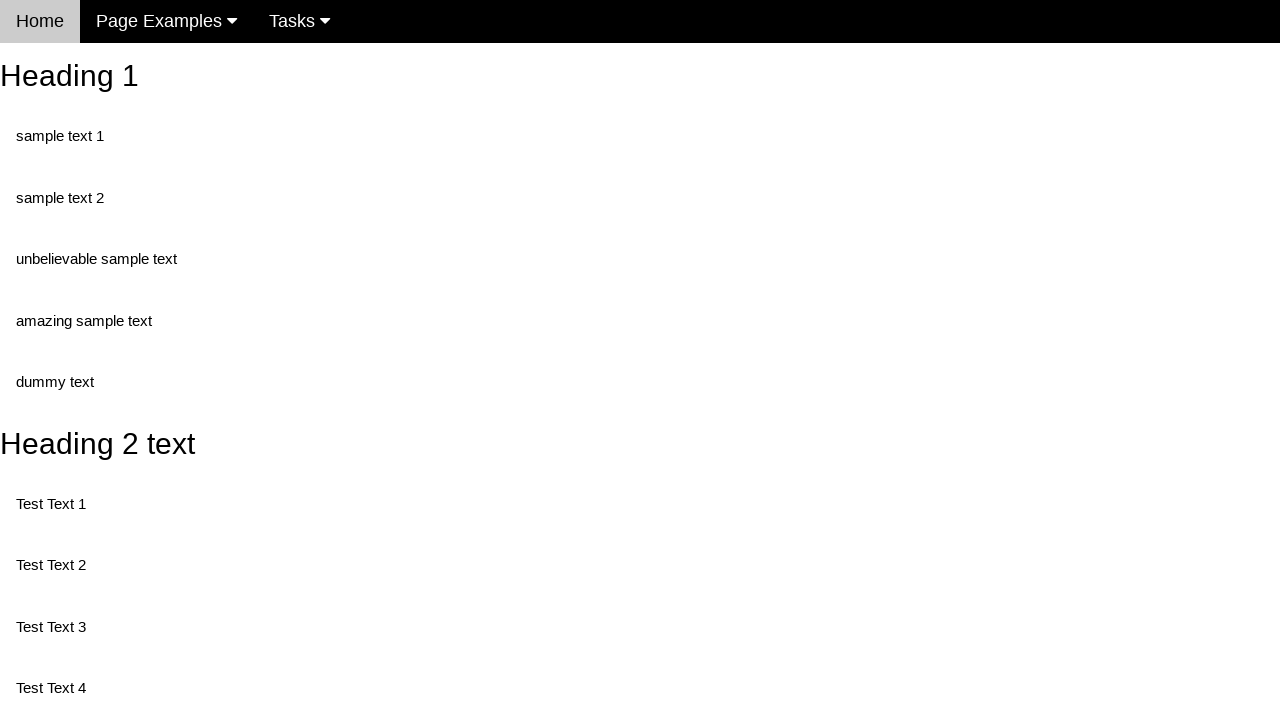

Retrieved value attribute from second button (randomButton2)
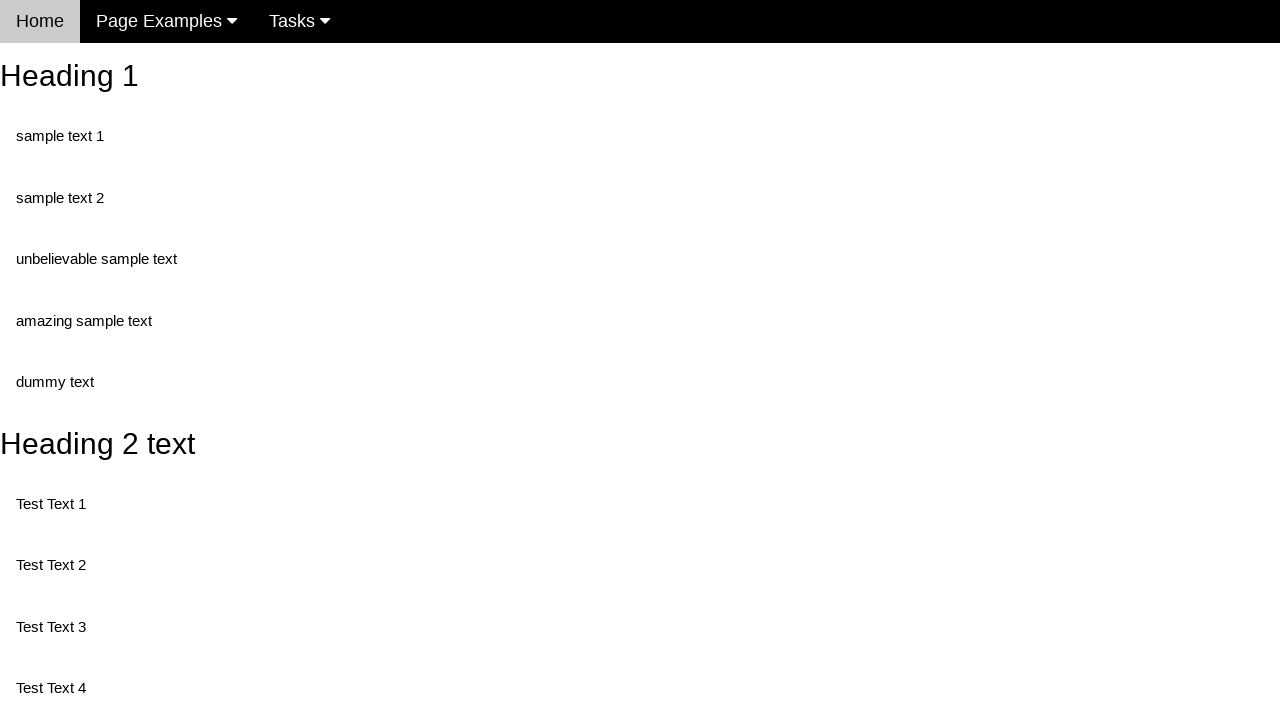

Verified that second button has expected value text 'This is also a button'
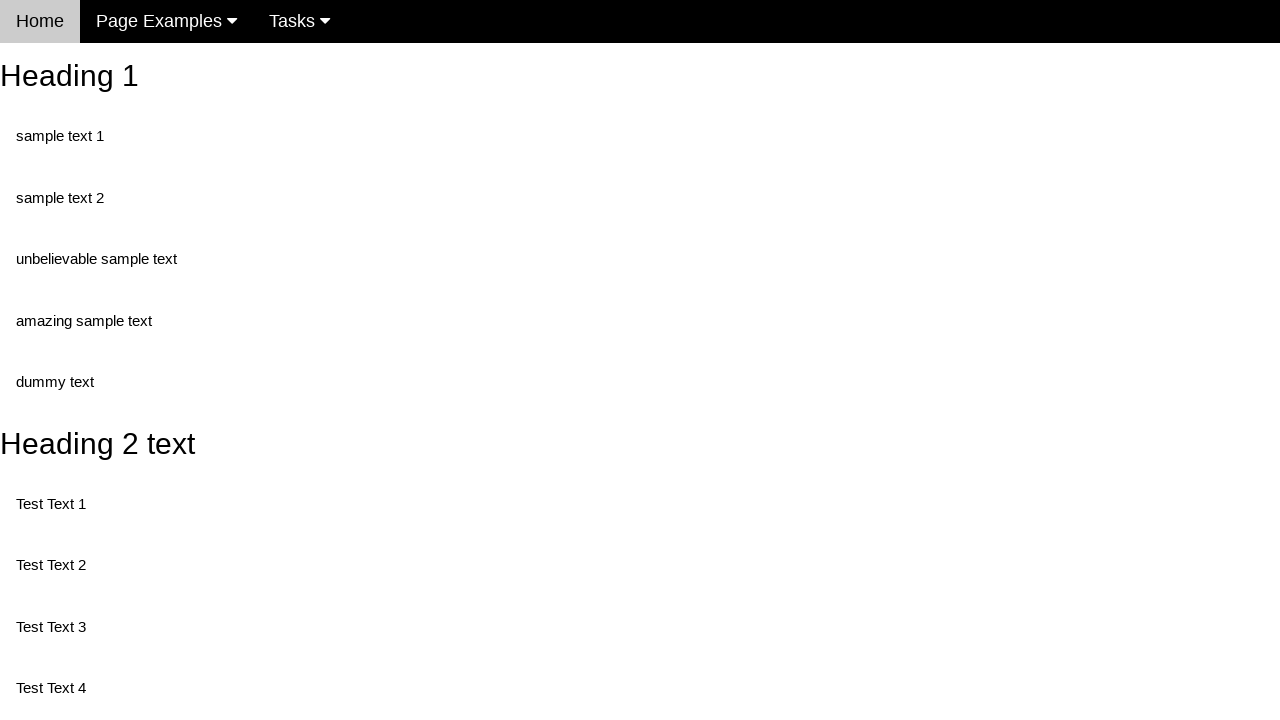

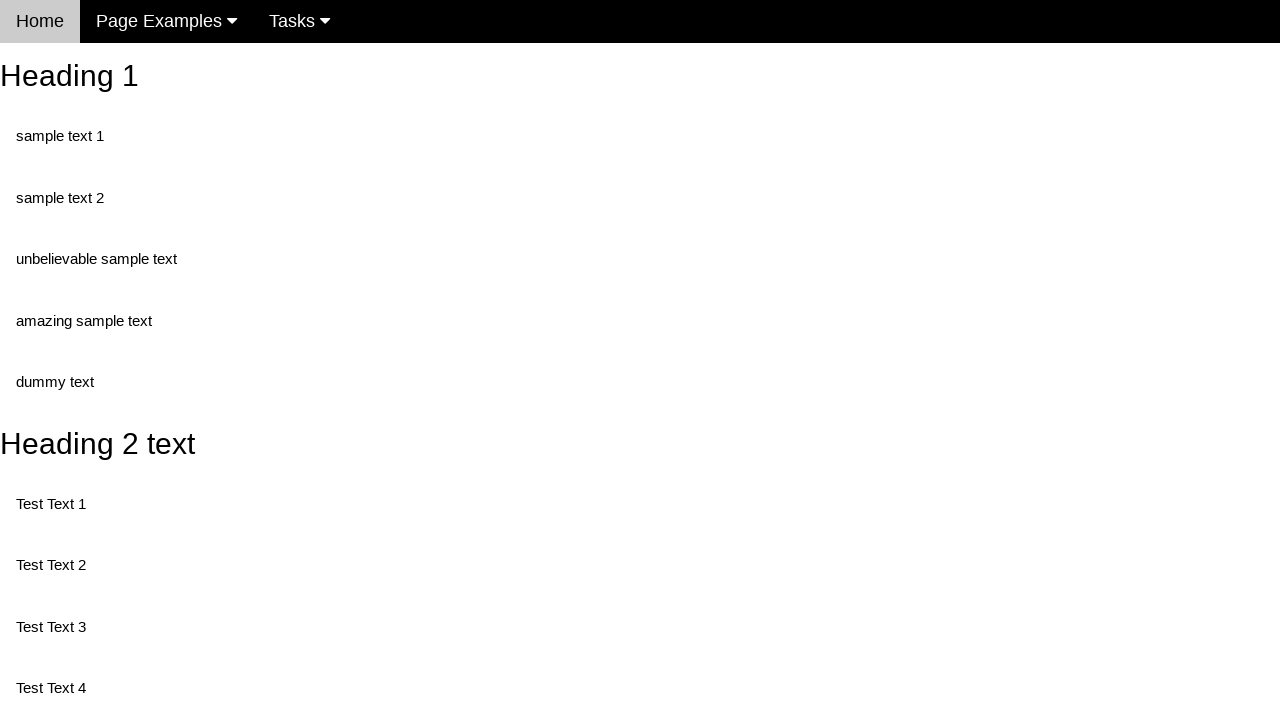